Tests various text box interactions including typing text, appending to existing values, checking if elements are disabled, clearing text, retrieving text values, and using Tab key to move focus between elements.

Starting URL: https://www.leafground.com/input.xhtml

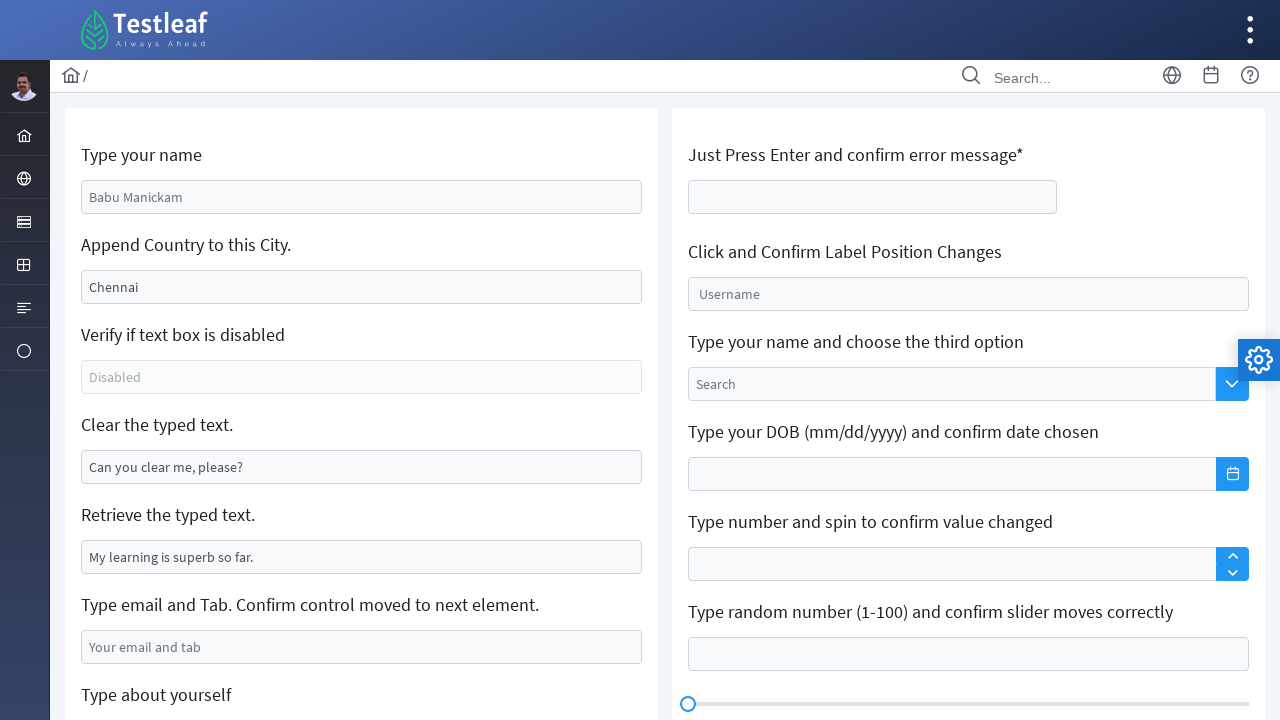

Typed 'Lanka Prasadini' in the name text box on #j_idt88\:name
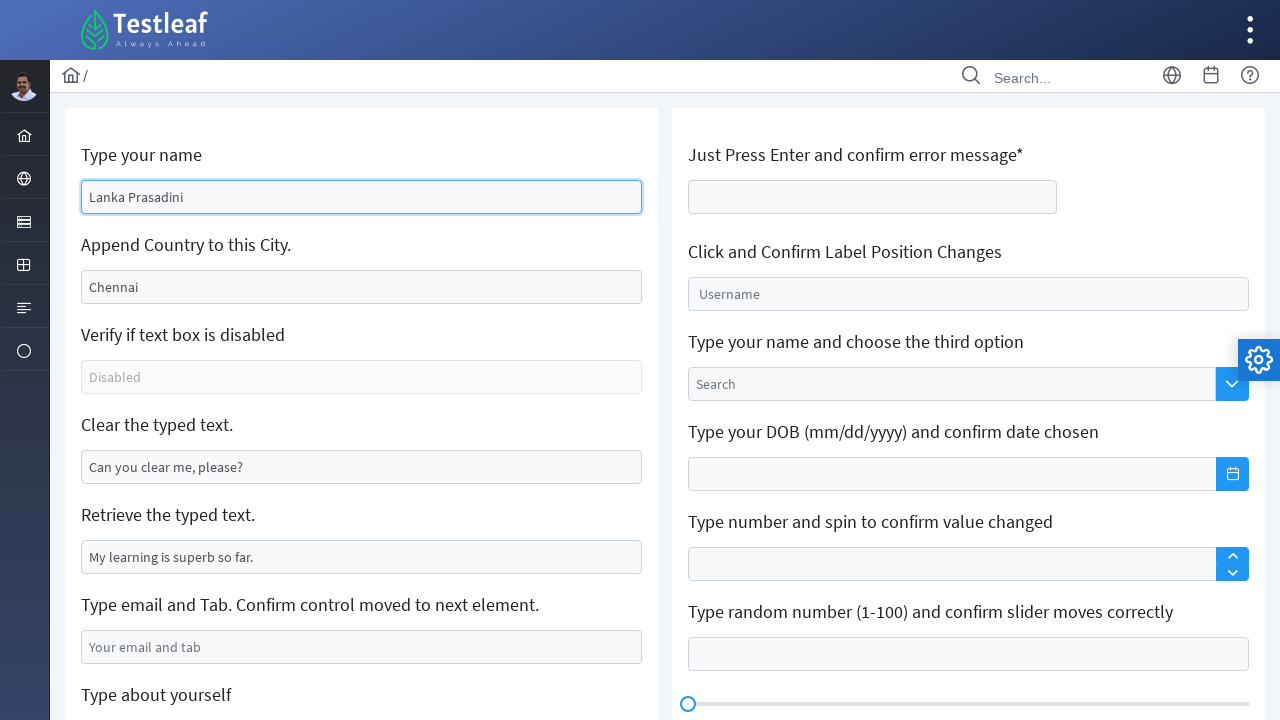

Filled city text box with 'India' on #j_idt88\:j_idt91
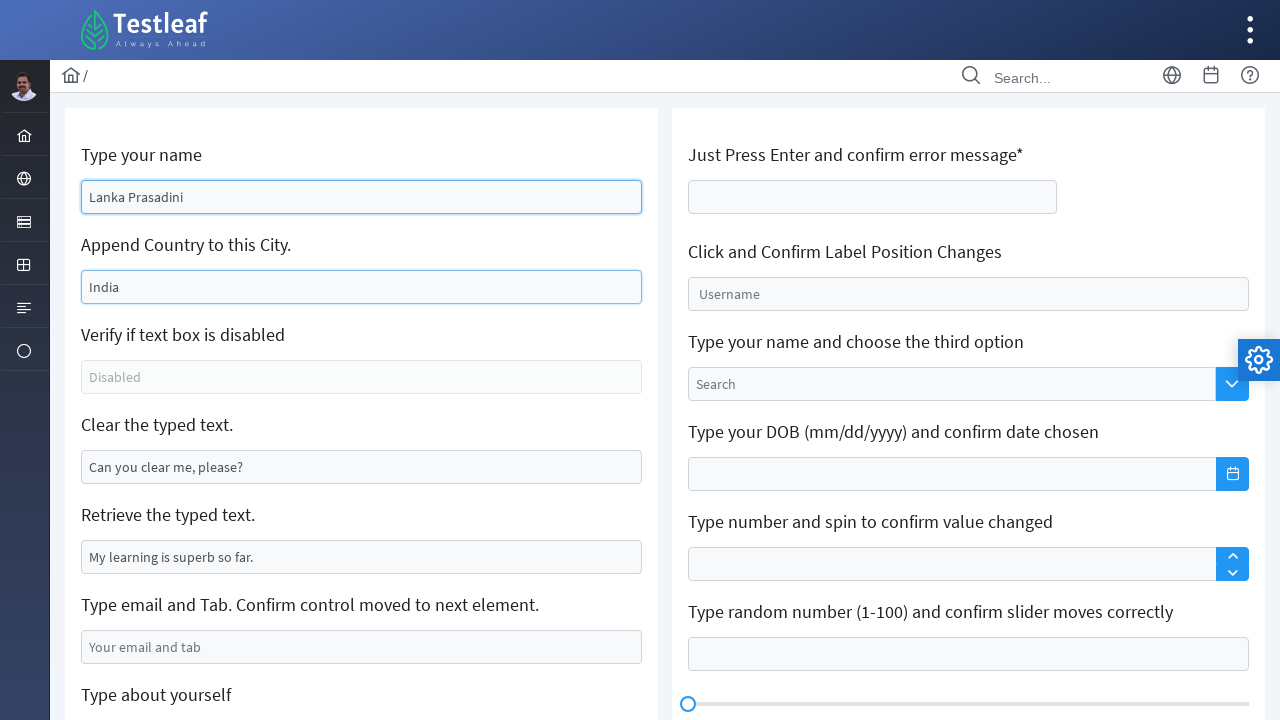

Checked if text box is disabled: True
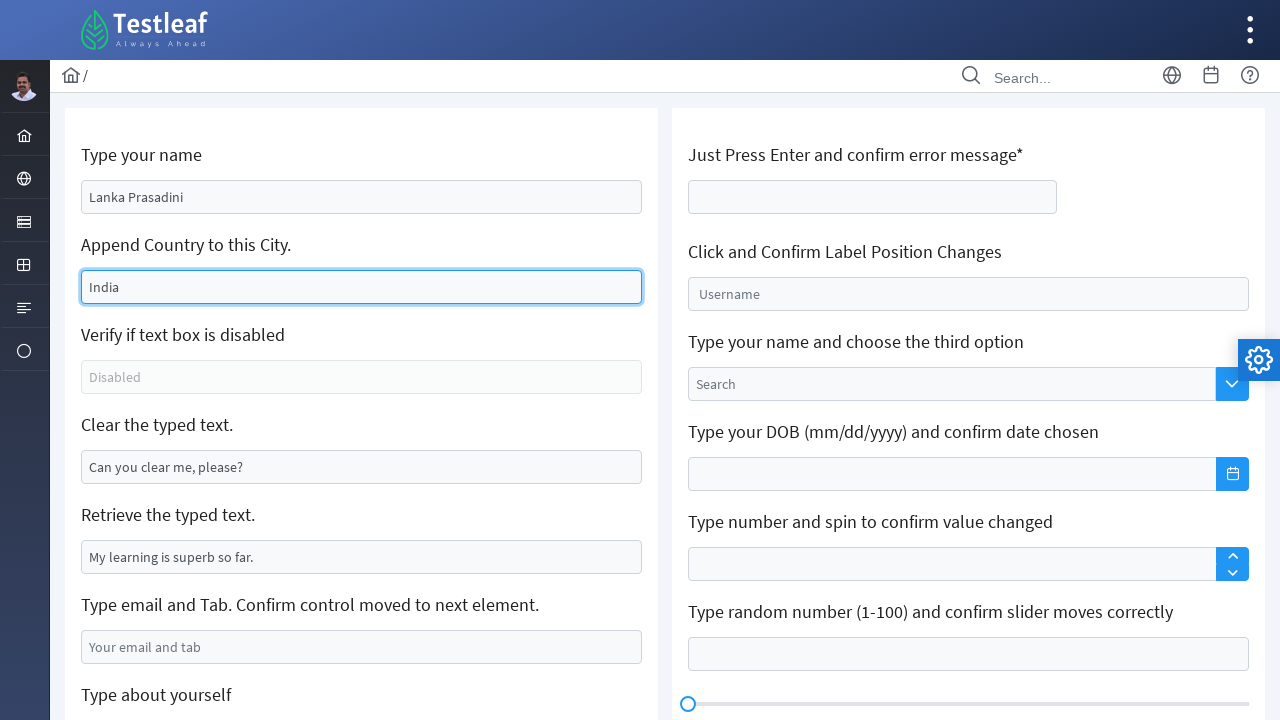

Cleared text from the text box on #j_idt88\:j_idt95
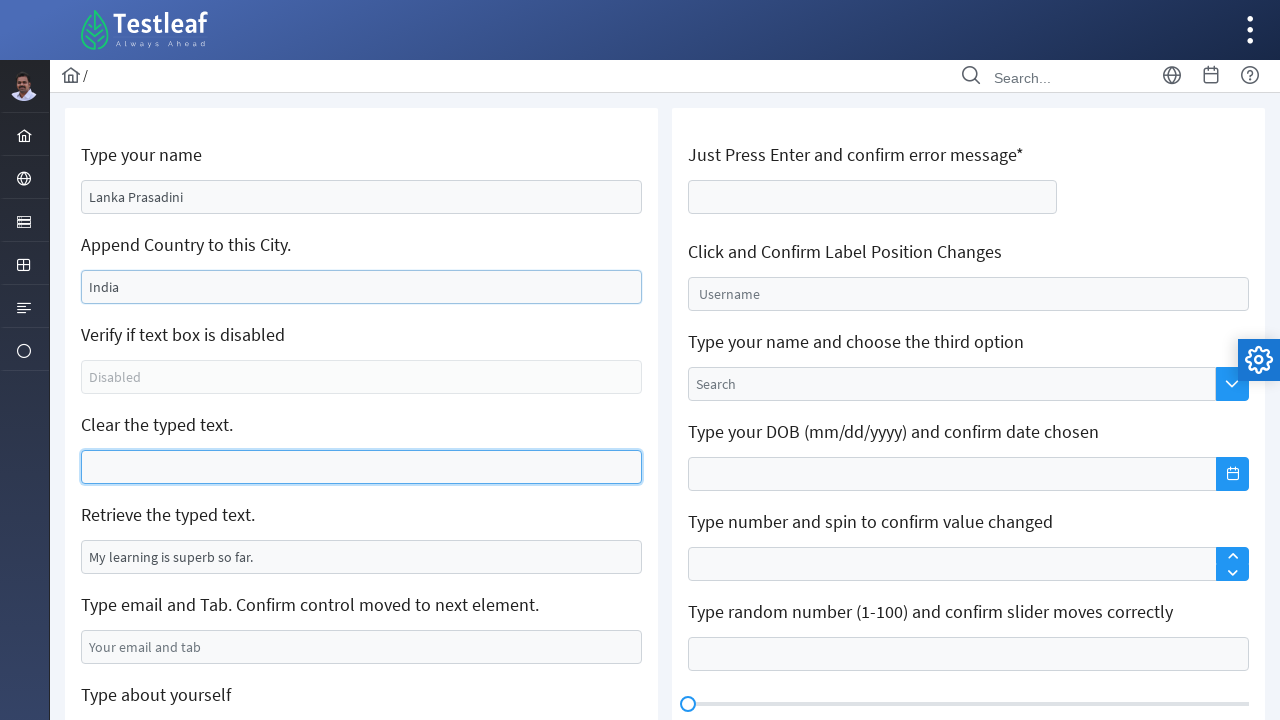

Retrieved text value from text box: My learning is superb so far.
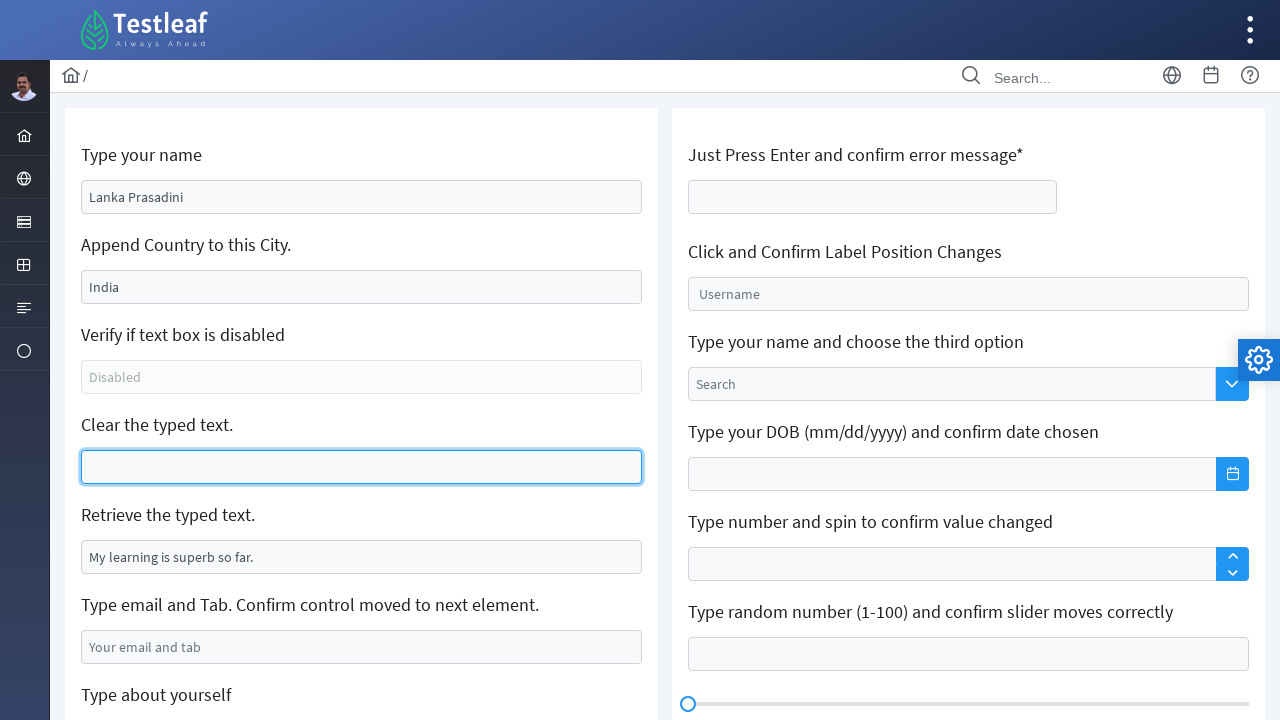

Filled email field with 'lankasilva610@gmail.com' on #j_idt88\:j_idt99
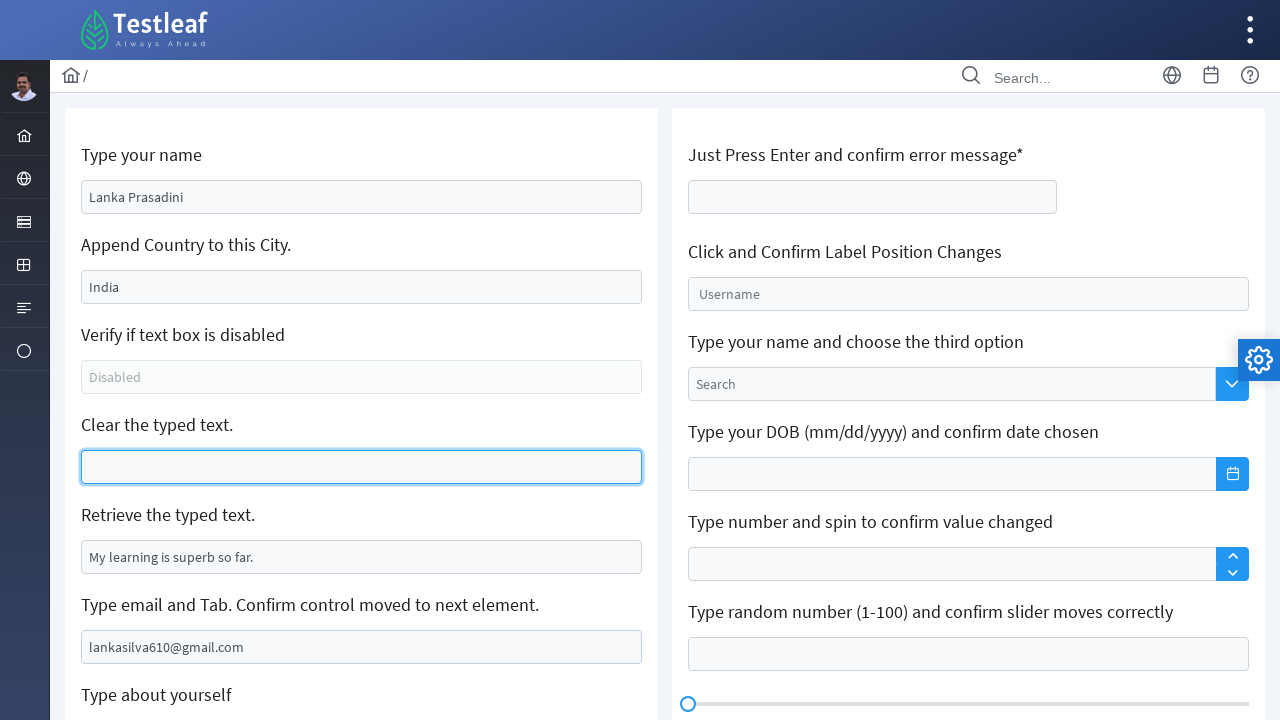

Pressed Tab key to move focus to next element on #j_idt88\:j_idt99
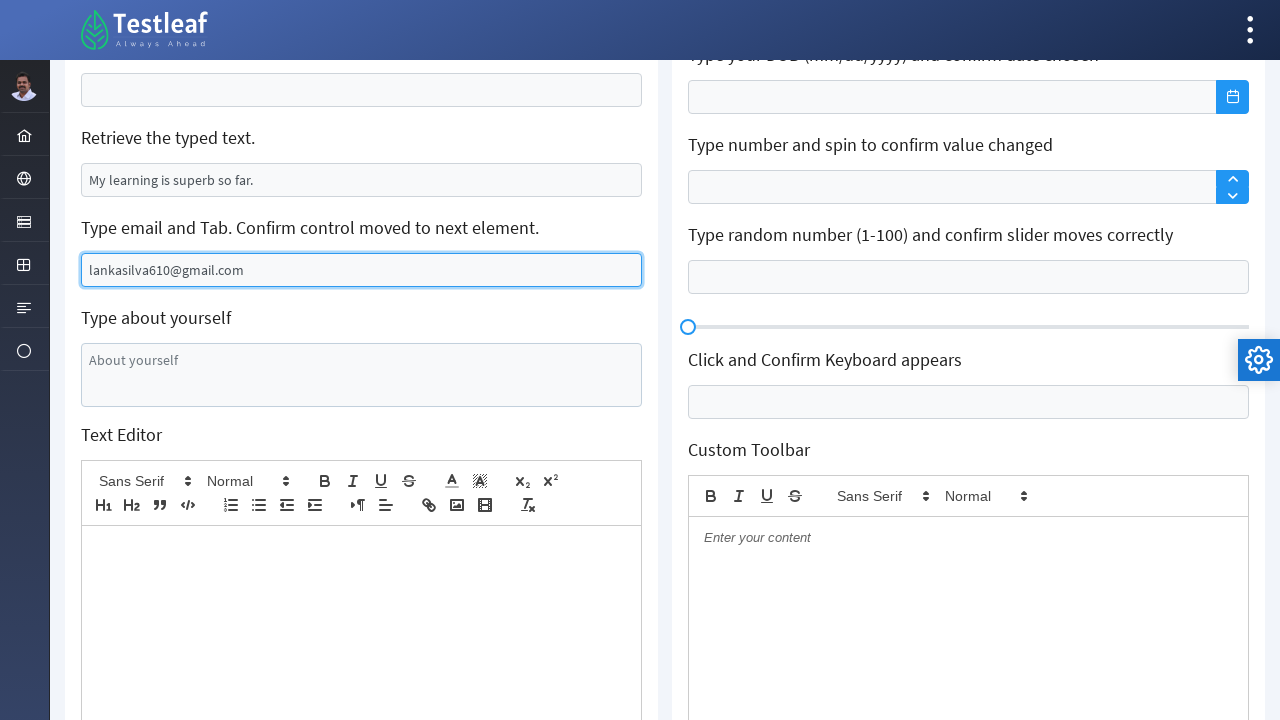

Typed 'Confirm control moved to next element' in the focused element
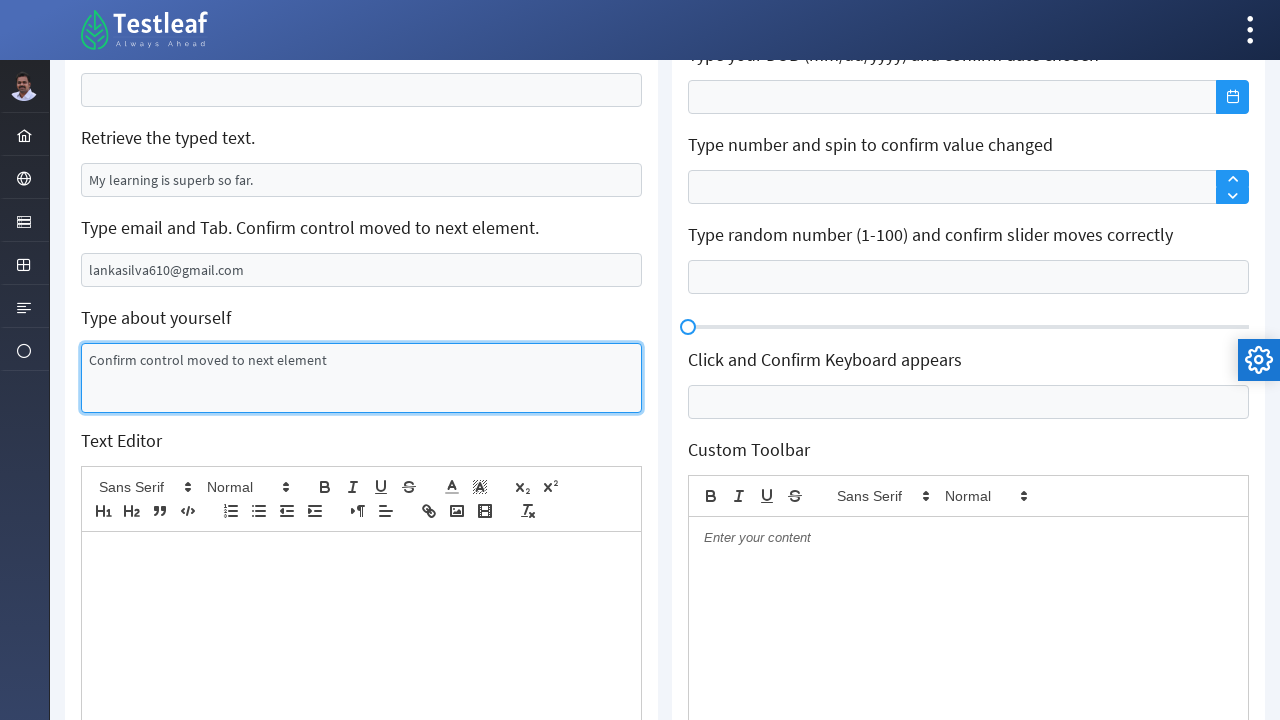

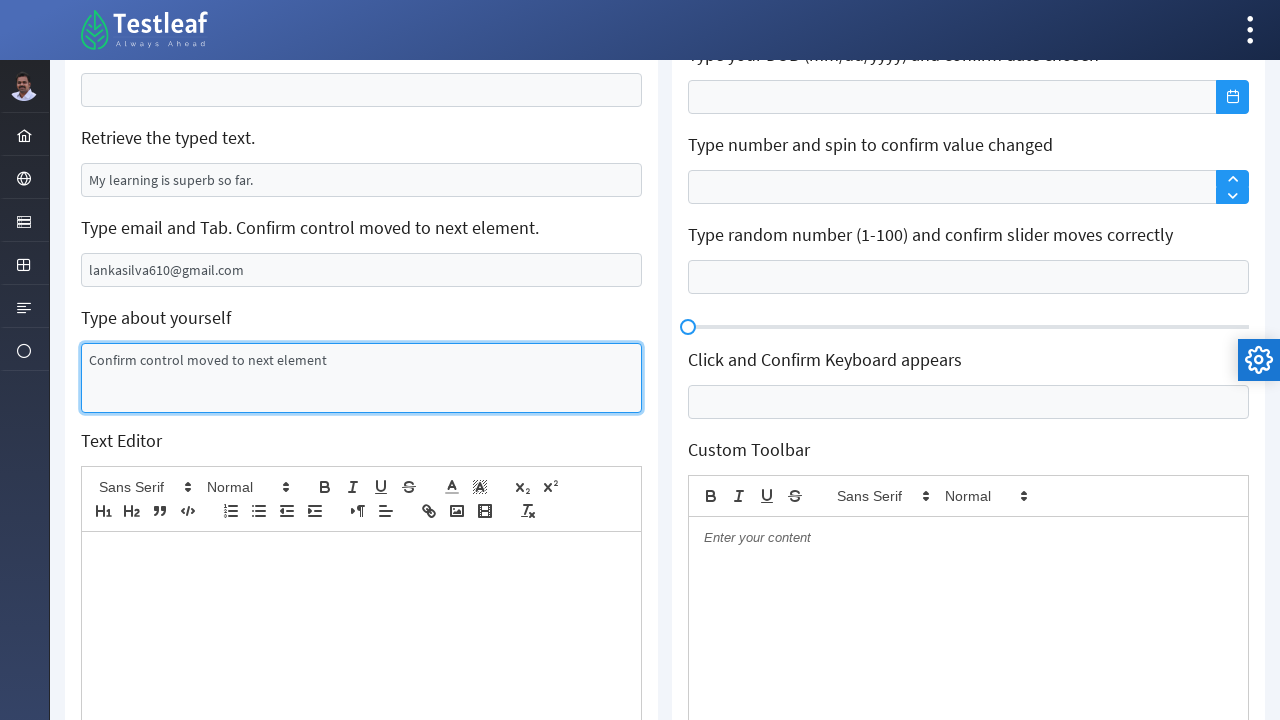